Tests a registration form by filling in name, email, username, password, confirm password, and mobile number fields, then submitting the form.

Starting URL: https://sahaavi.github.io/Form-Validation-JavaScript/index.html

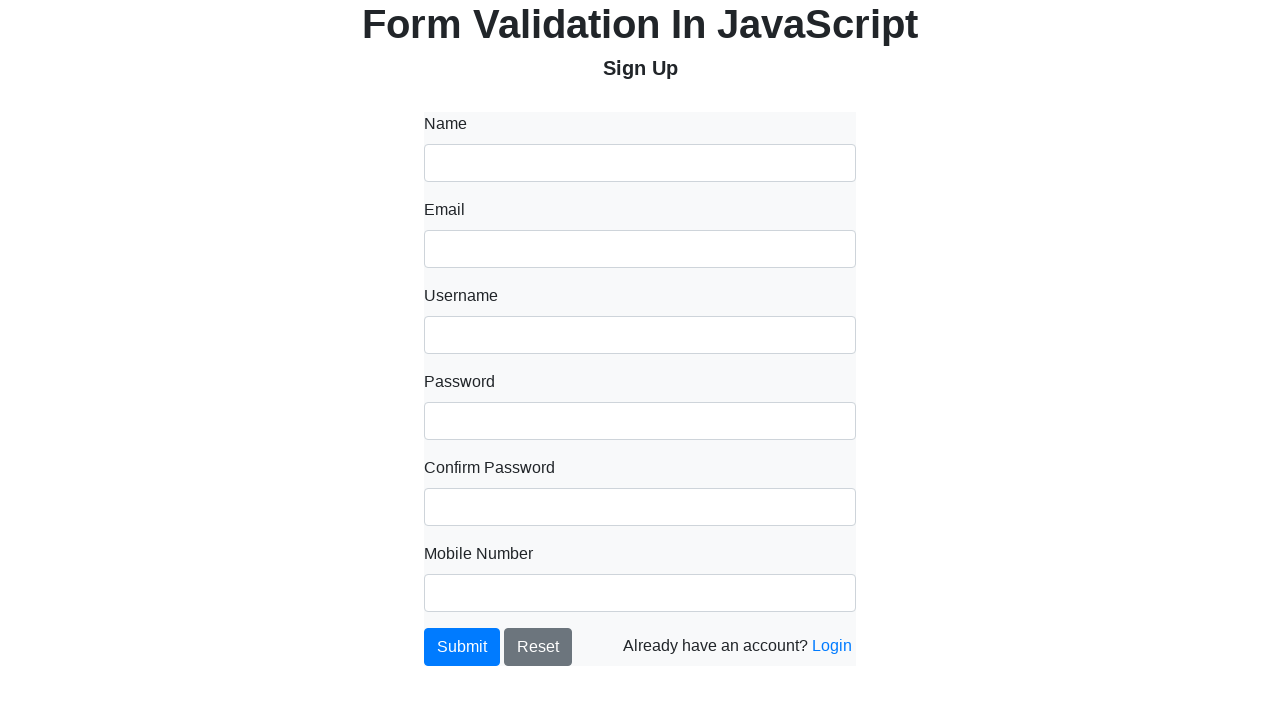

Navigated to registration form page
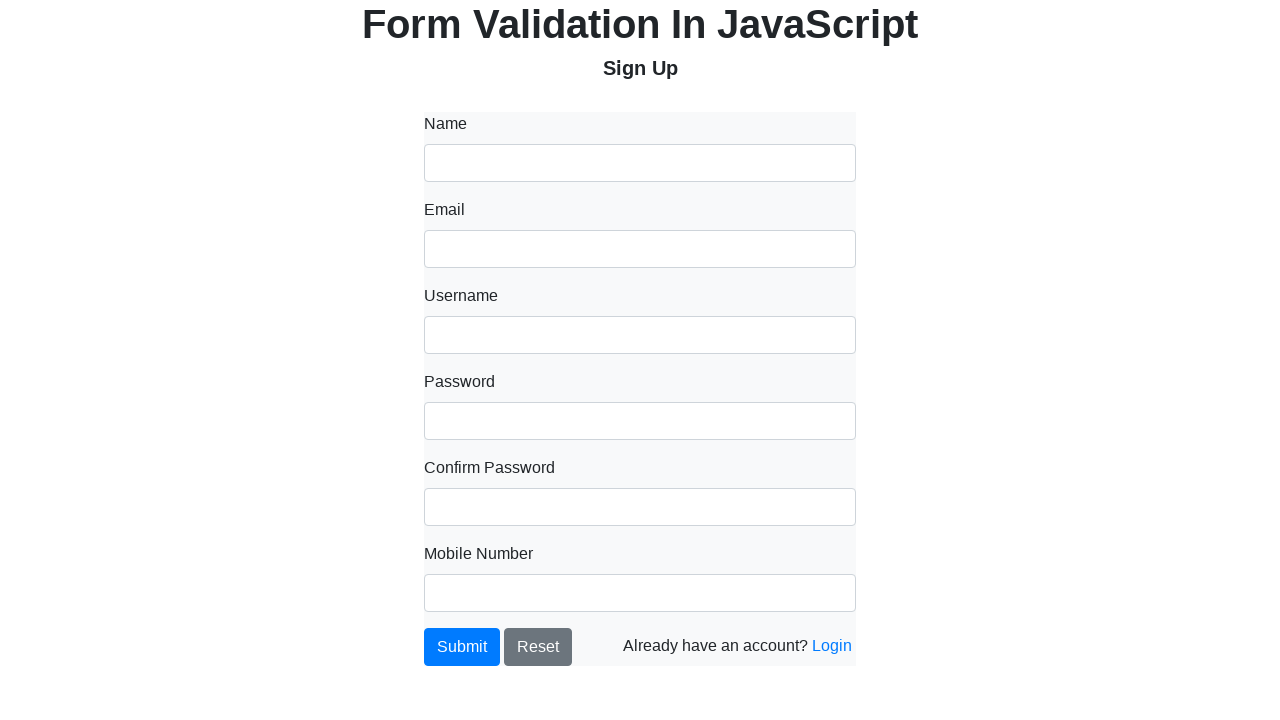

Filled name field with 'Admin Gab' on internal:label="Name"s
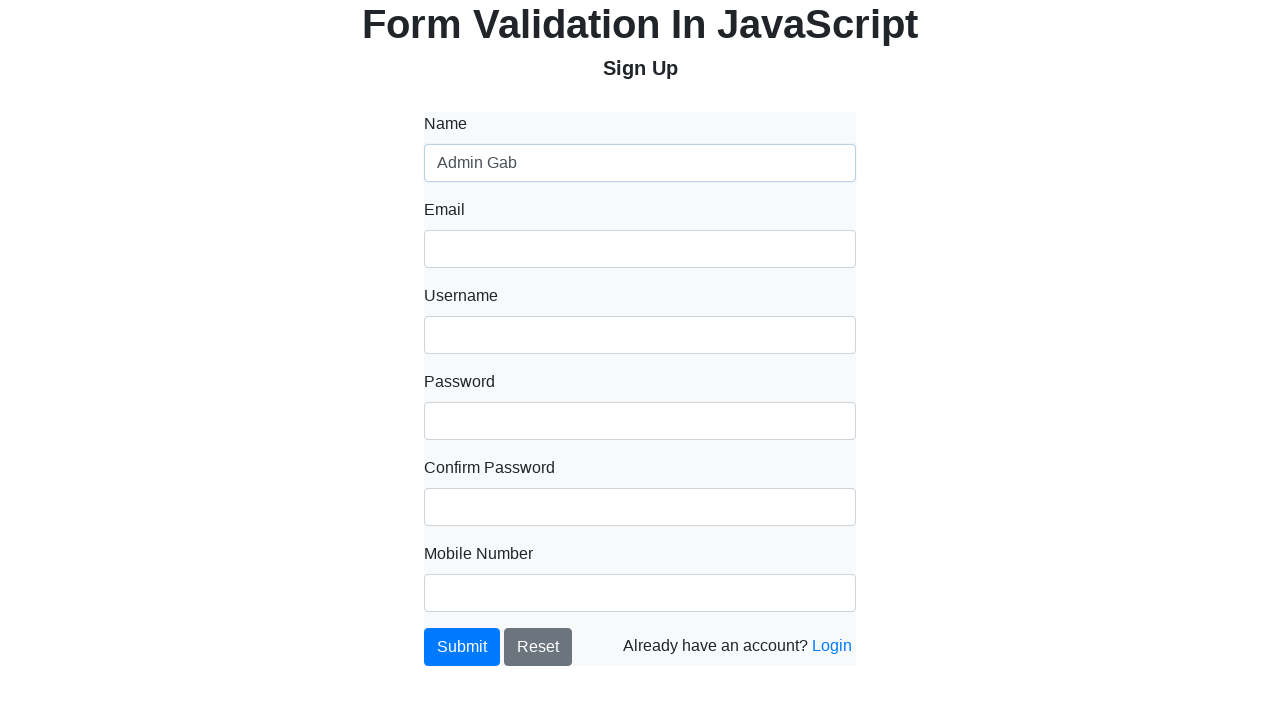

Filled email field with 'admin@gmail.com' on #emails
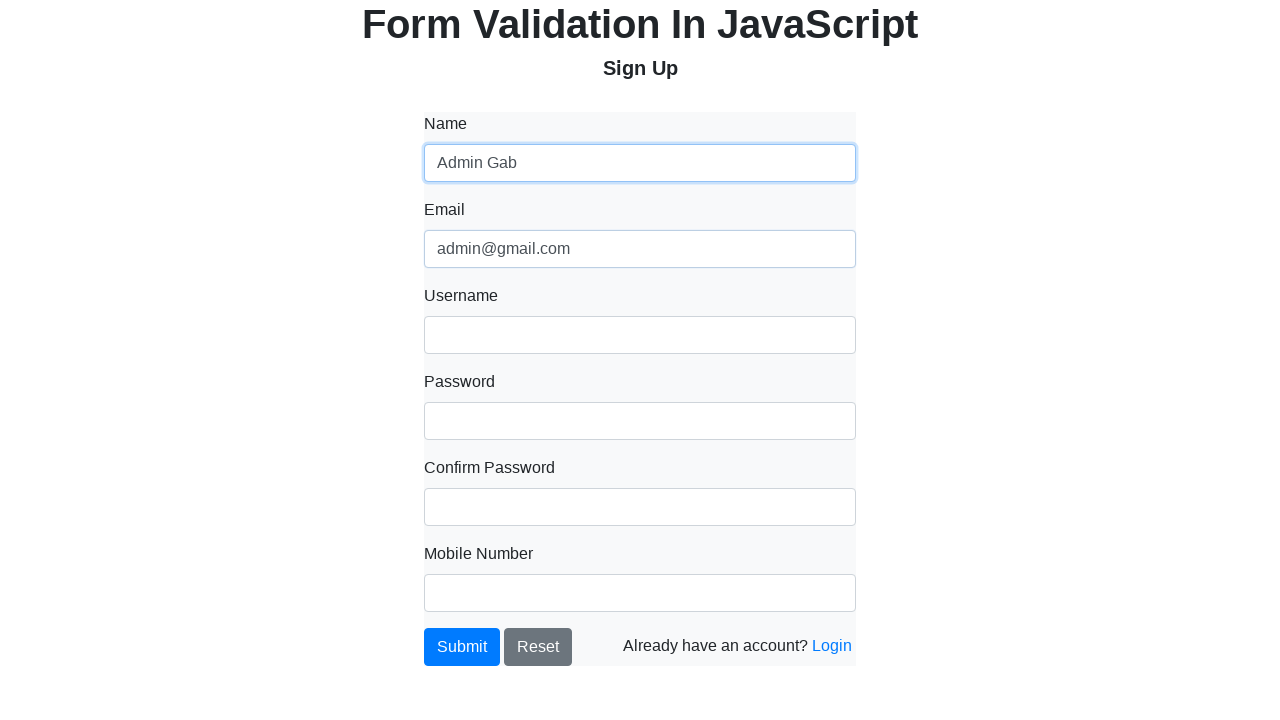

Filled username field with 'Admin' on internal:label="Username"i
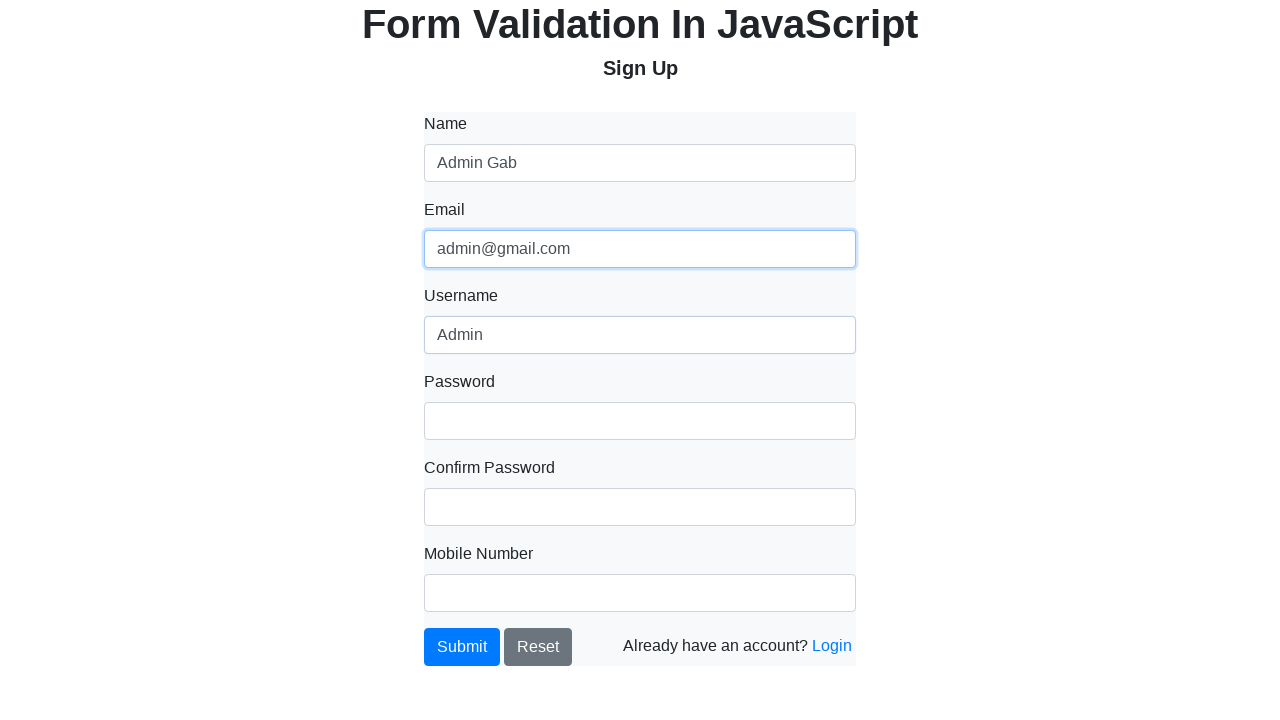

Filled password field with 'admin123' on #pass
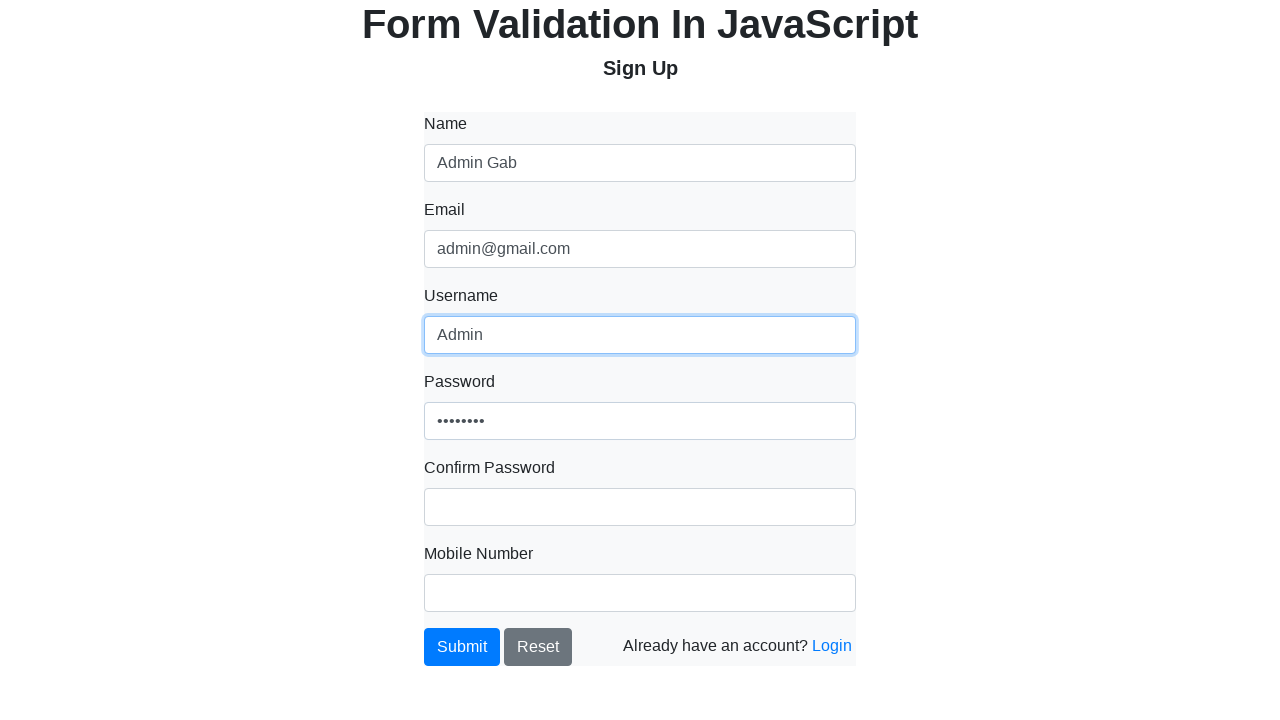

Filled confirm password field with 'admin123' on #conpass
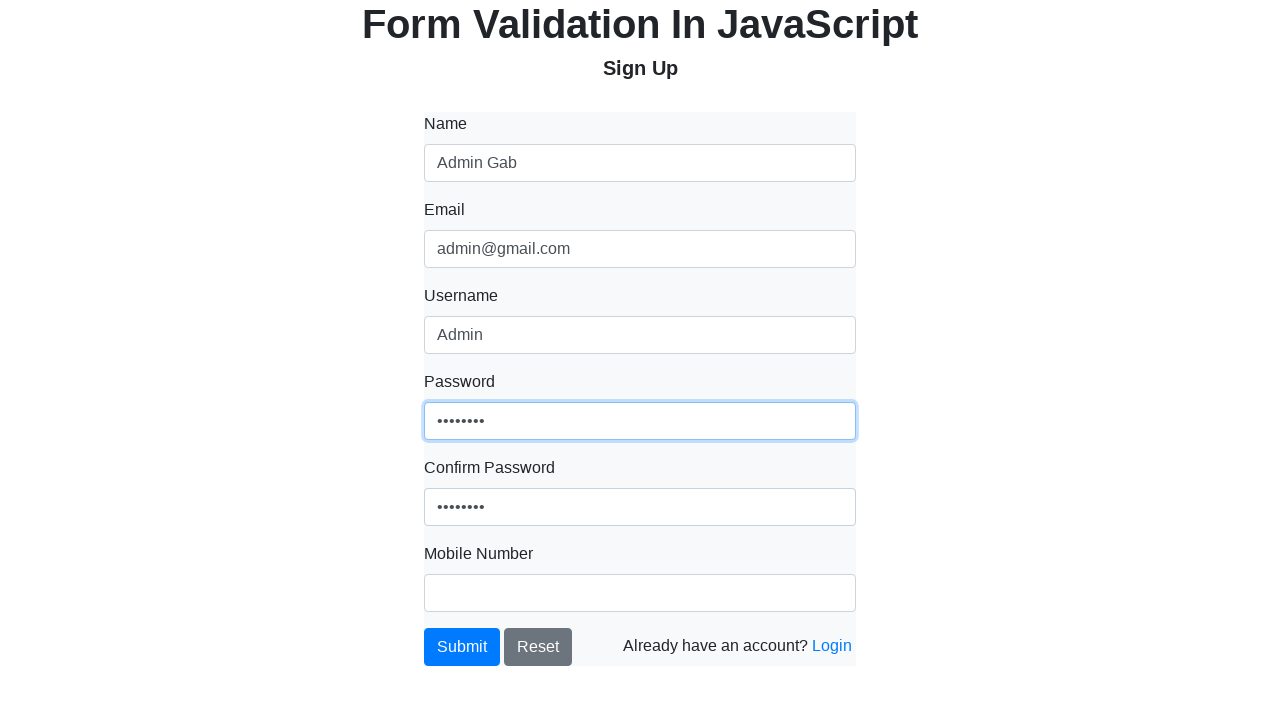

Clicked on mobile number field at (640, 593) on #mobileNumber
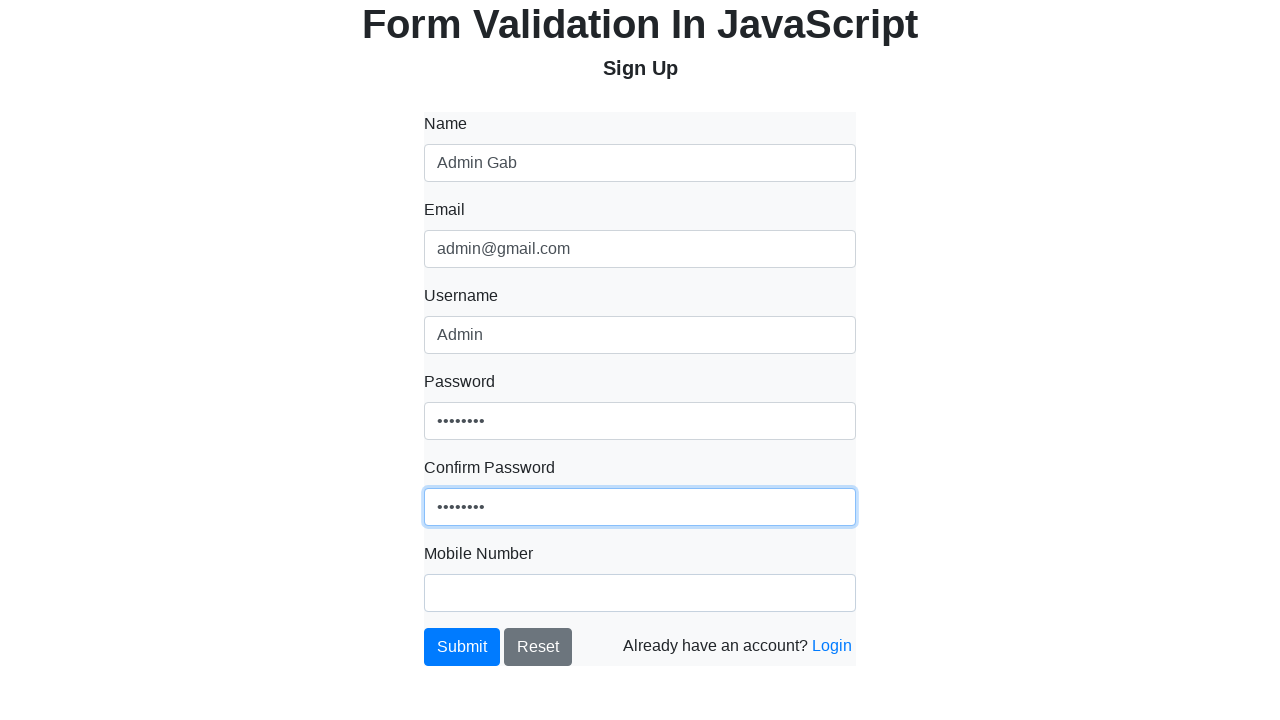

Filled mobile number field with '+0780034567' on #mobileNumber
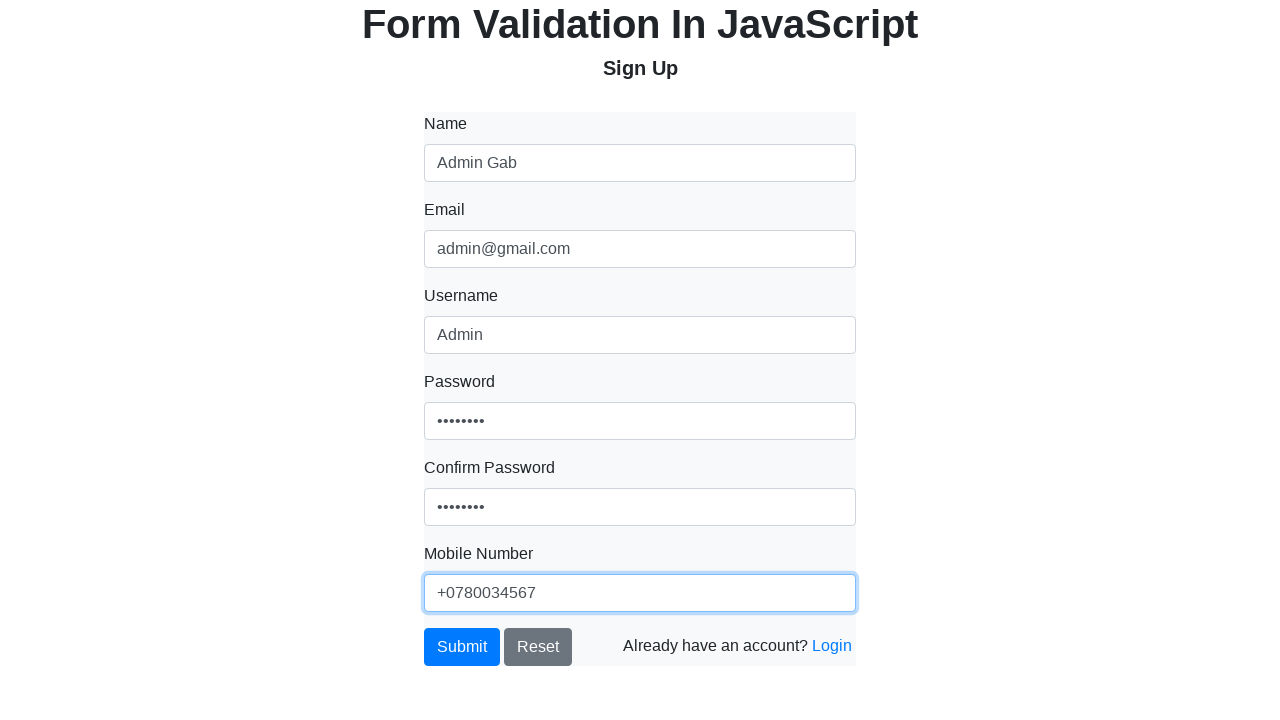

Clicked Submit button to submit registration form at (462, 647) on internal:role=button[name="Submit"i]
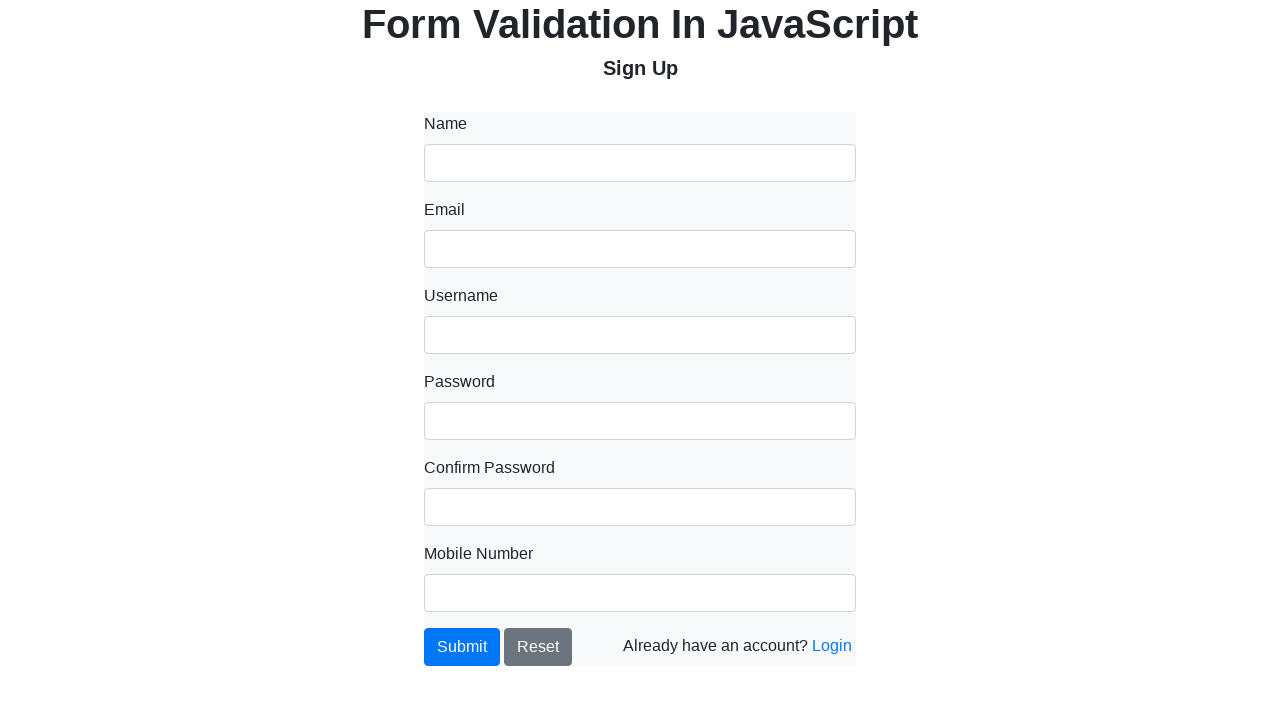

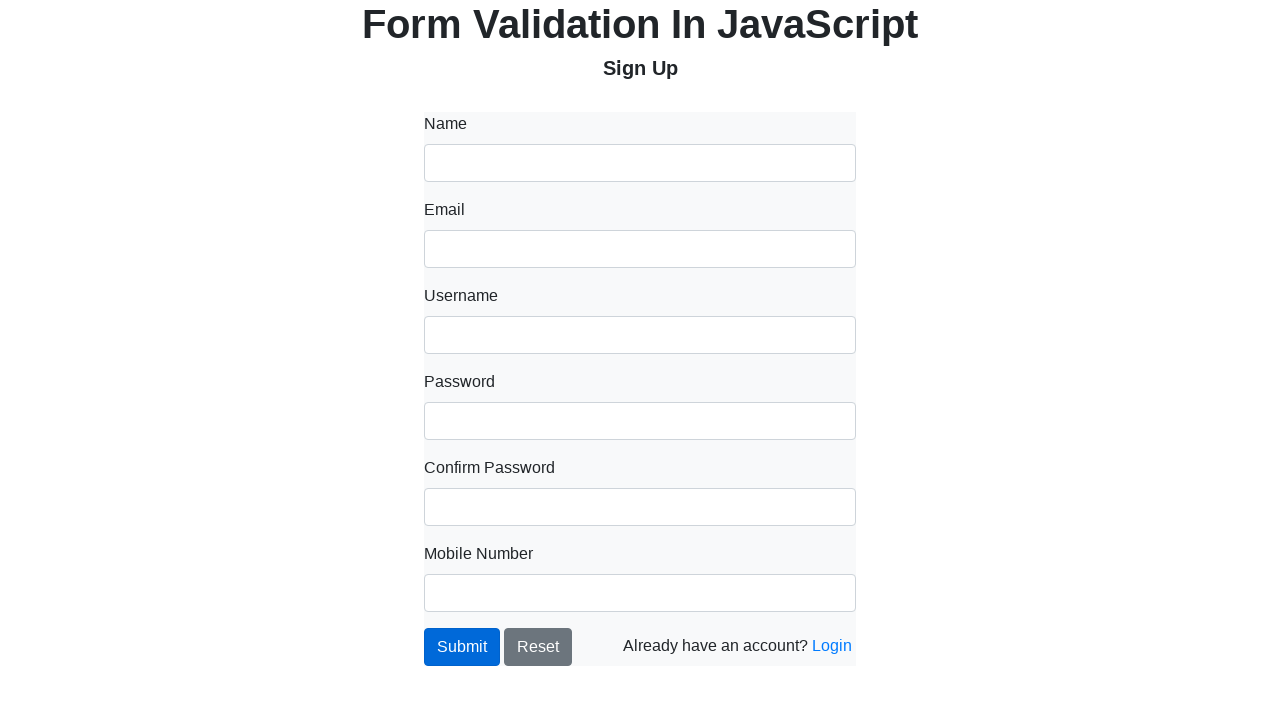